Tests radio button functionality by finding all radio buttons in a group, checking their initial state, clicking one, and verifying the selection change

Starting URL: http://www.echoecho.com/htmlforms10.htm

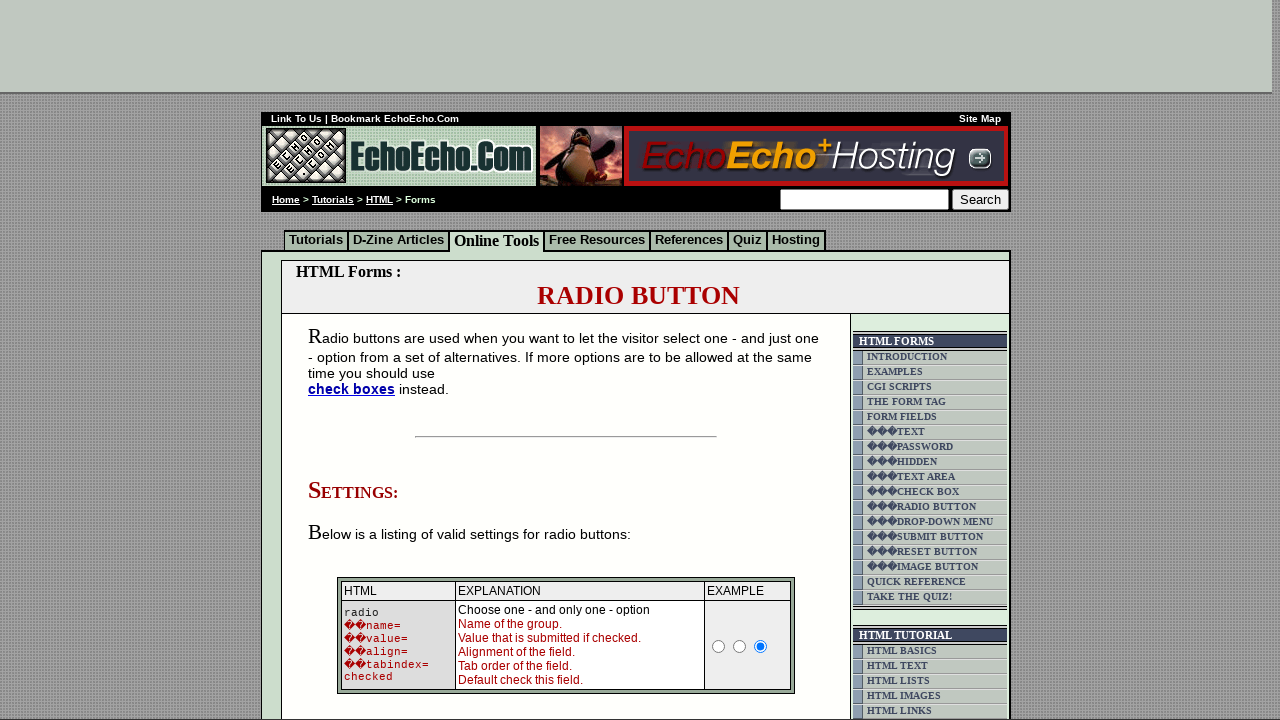

Found all radio buttons in group1
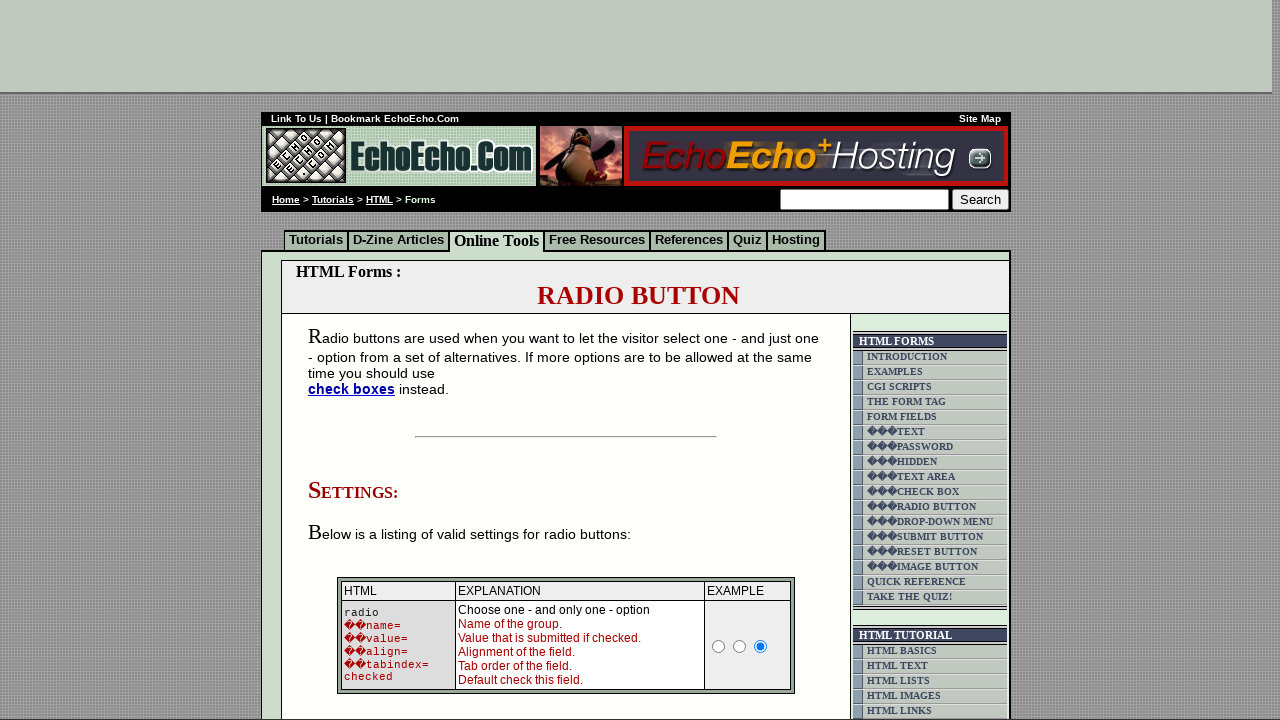

Checked initial state of all radio buttons in group1
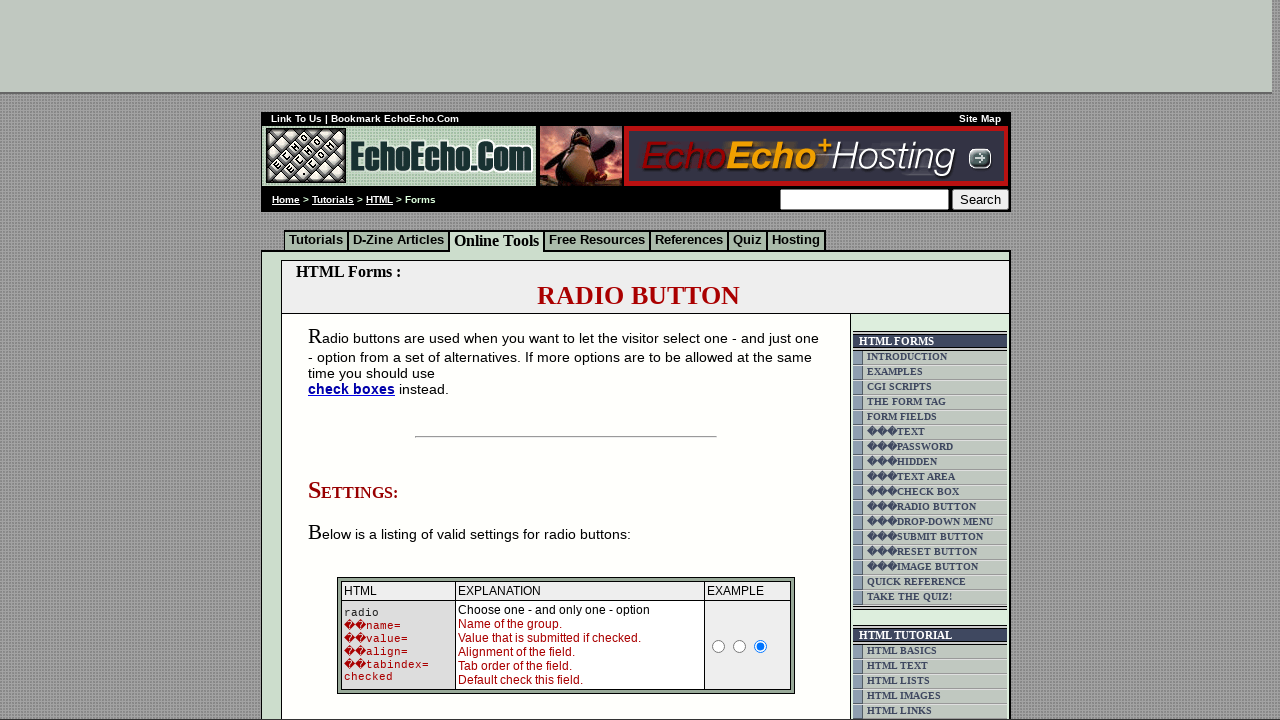

Clicked the third radio button (index 2) at (356, 360) on input[name='group1'] >> nth=2
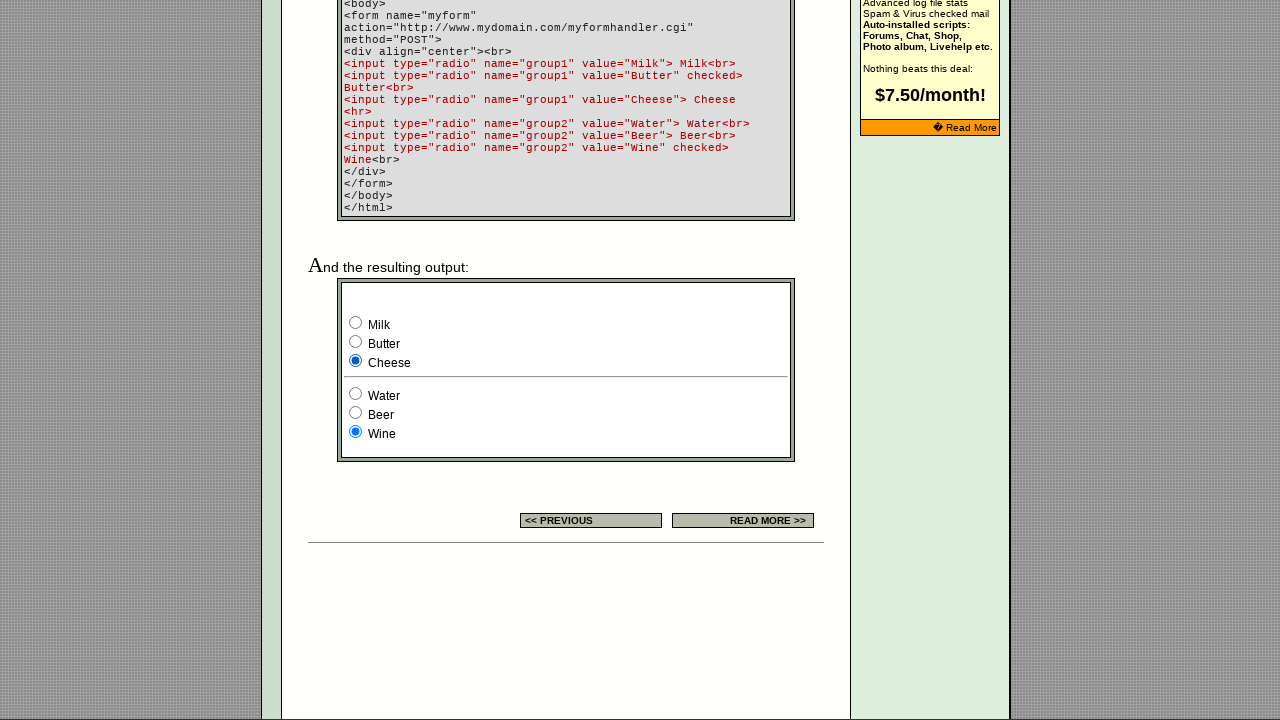

Verified final state of all radio buttons after selection change
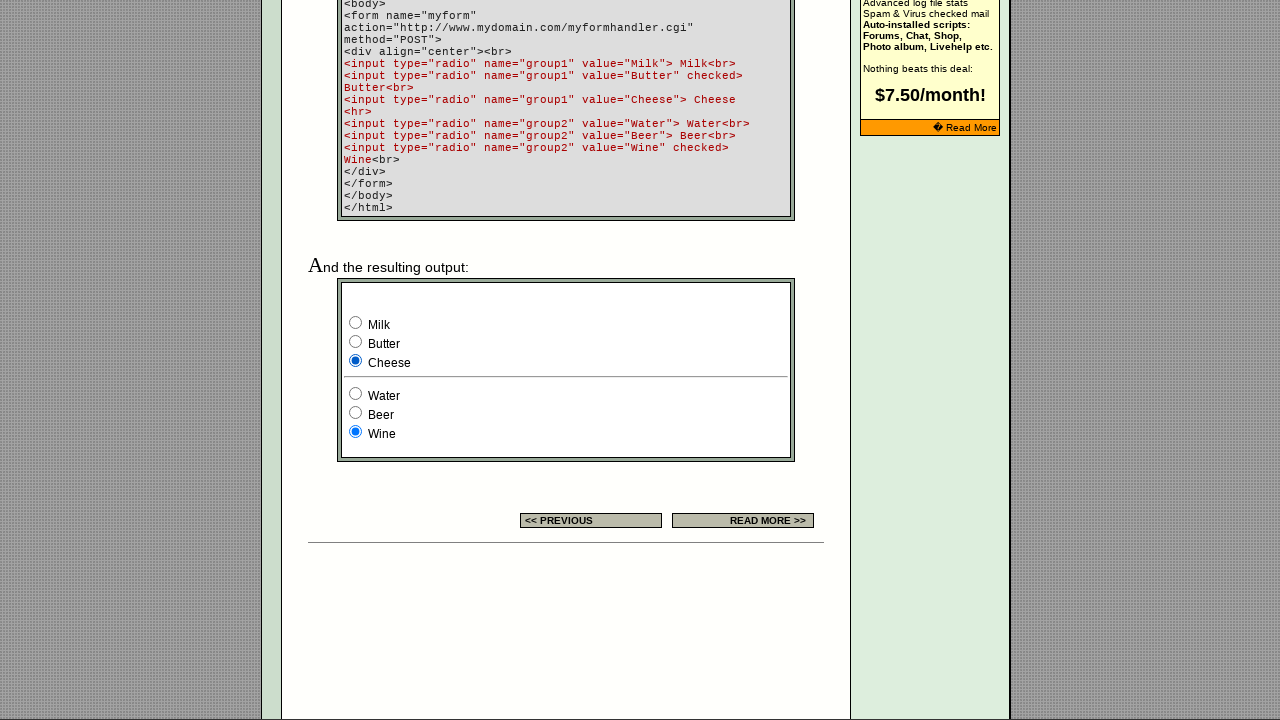

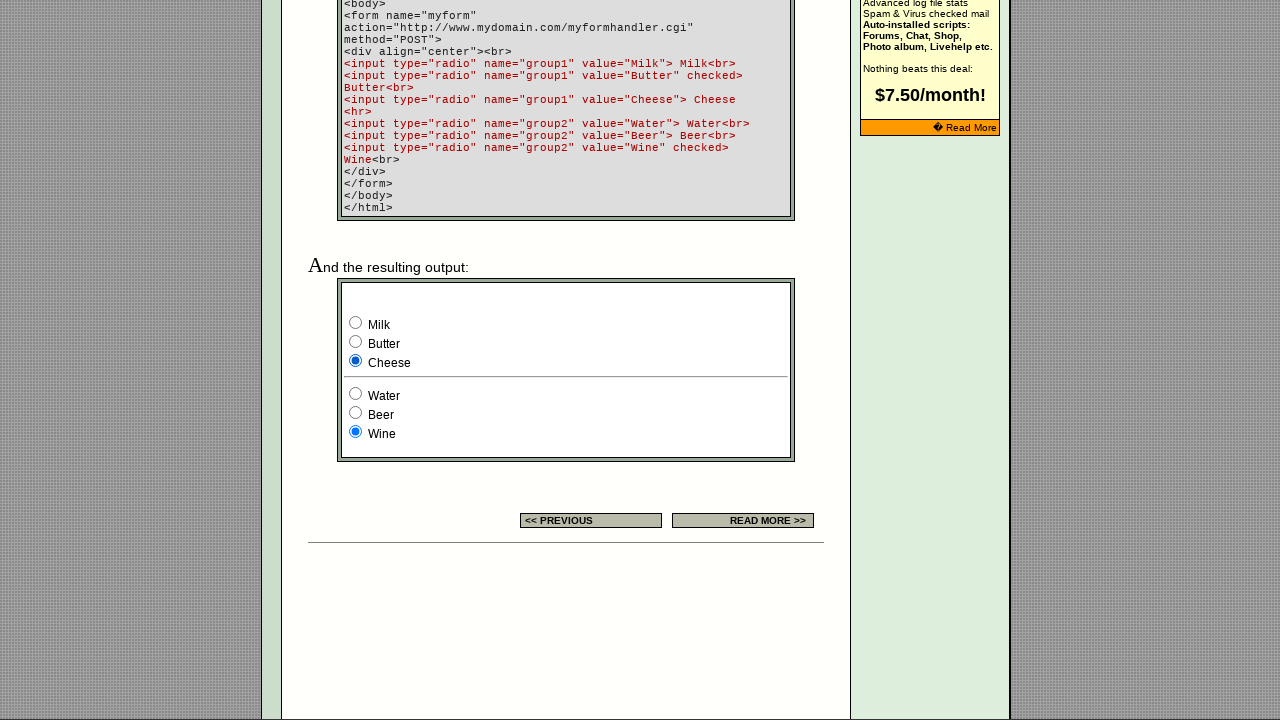